Tests that a todo item is removed if edited to an empty string.

Starting URL: https://demo.playwright.dev/todomvc

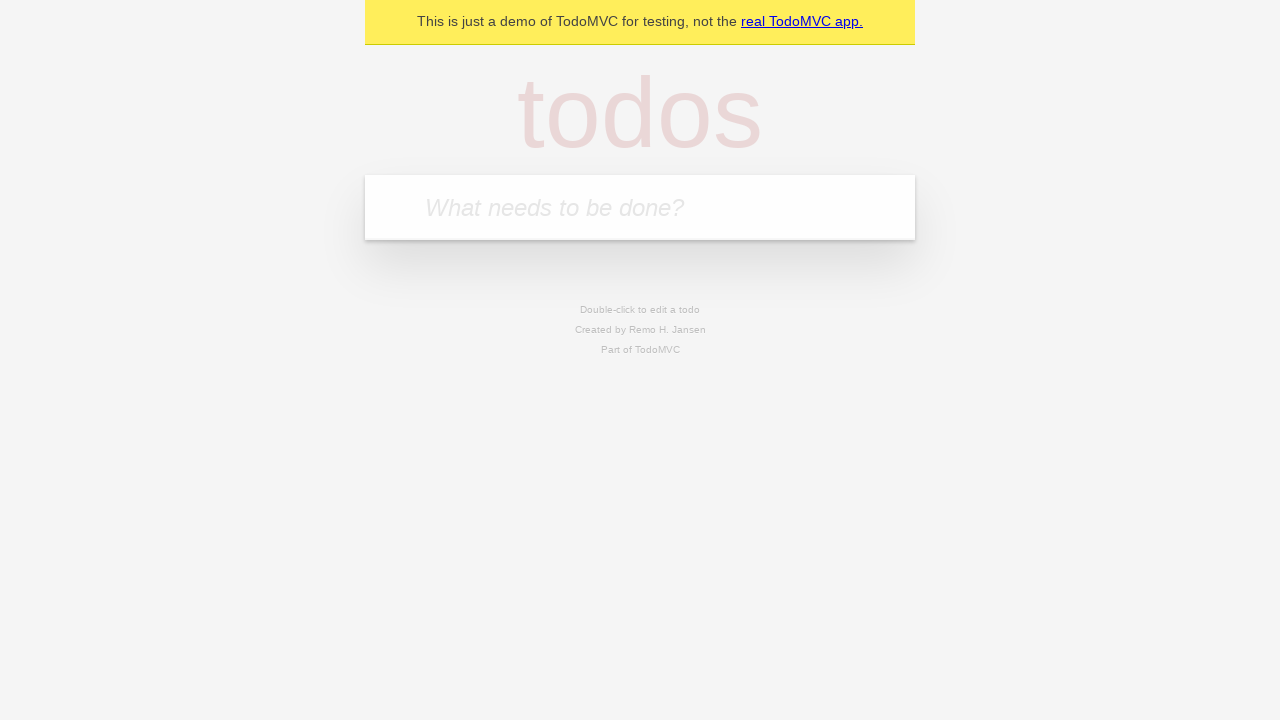

Filled input field with first todo: 'buy some cheese' on internal:attr=[placeholder="What needs to be done?"i]
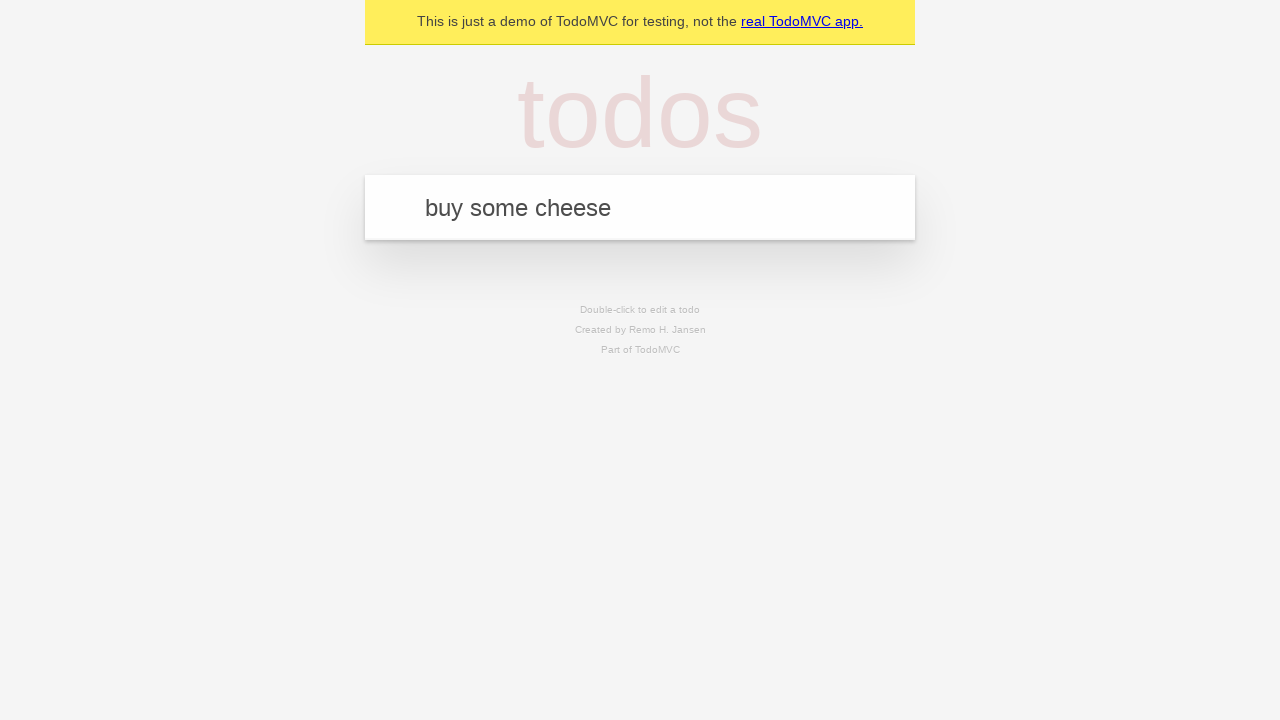

Pressed Enter to add first todo item on internal:attr=[placeholder="What needs to be done?"i]
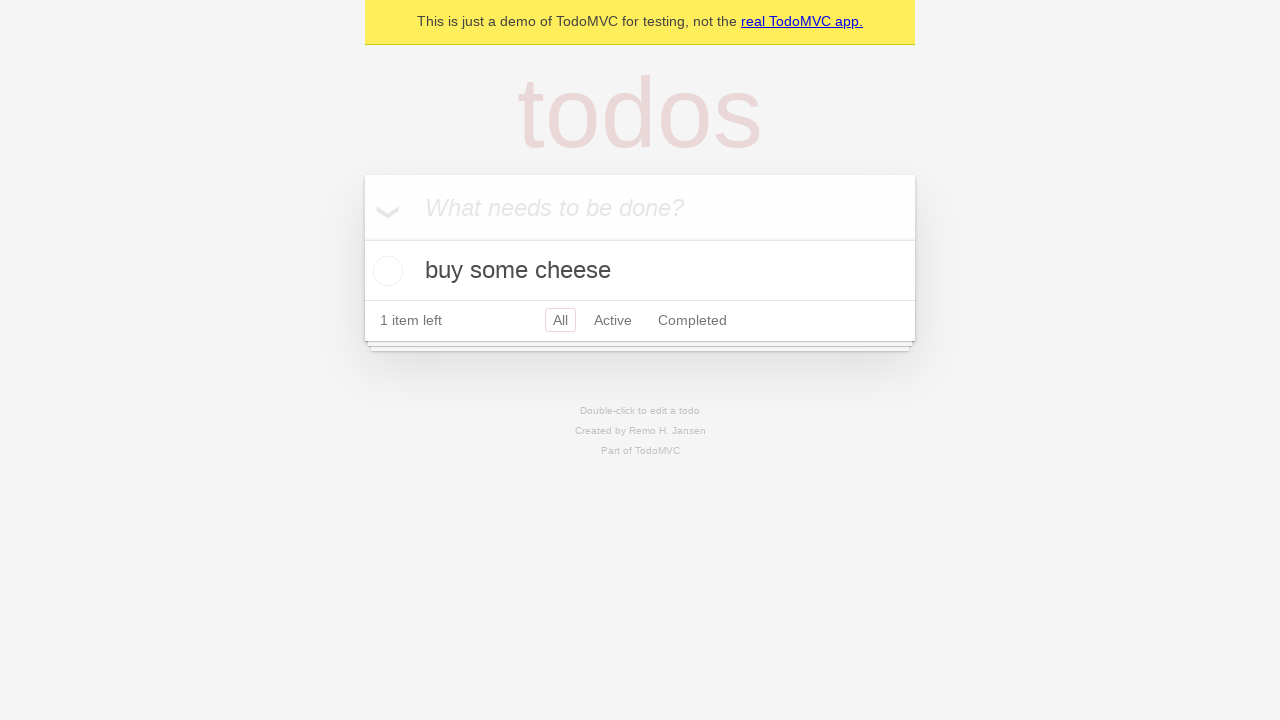

Filled input field with second todo: 'feed the cat' on internal:attr=[placeholder="What needs to be done?"i]
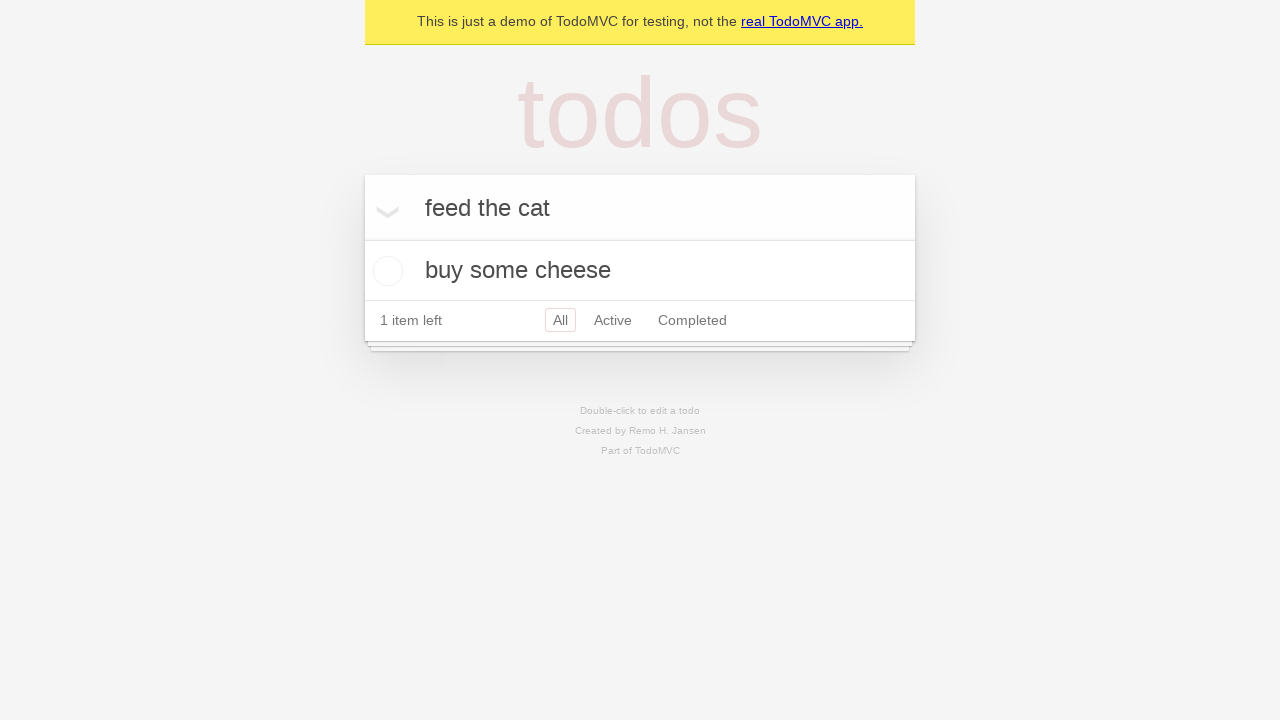

Pressed Enter to add second todo item on internal:attr=[placeholder="What needs to be done?"i]
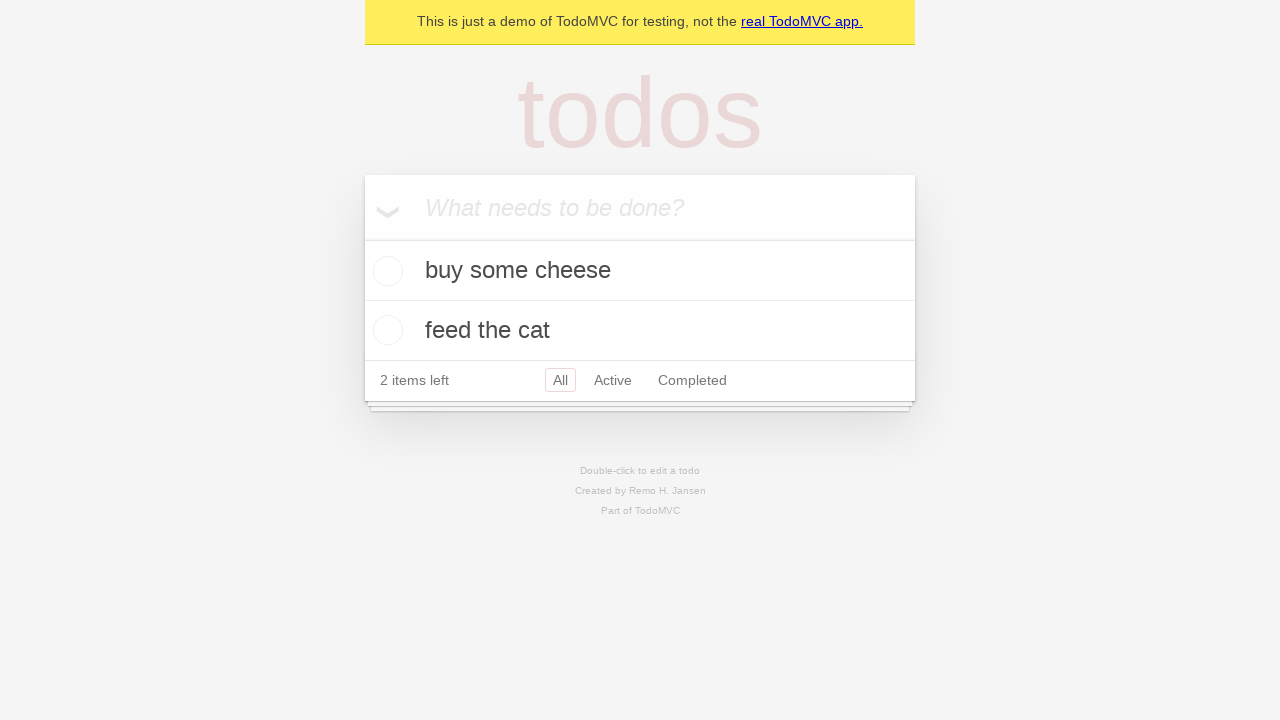

Filled input field with third todo: 'book a doctors appointment' on internal:attr=[placeholder="What needs to be done?"i]
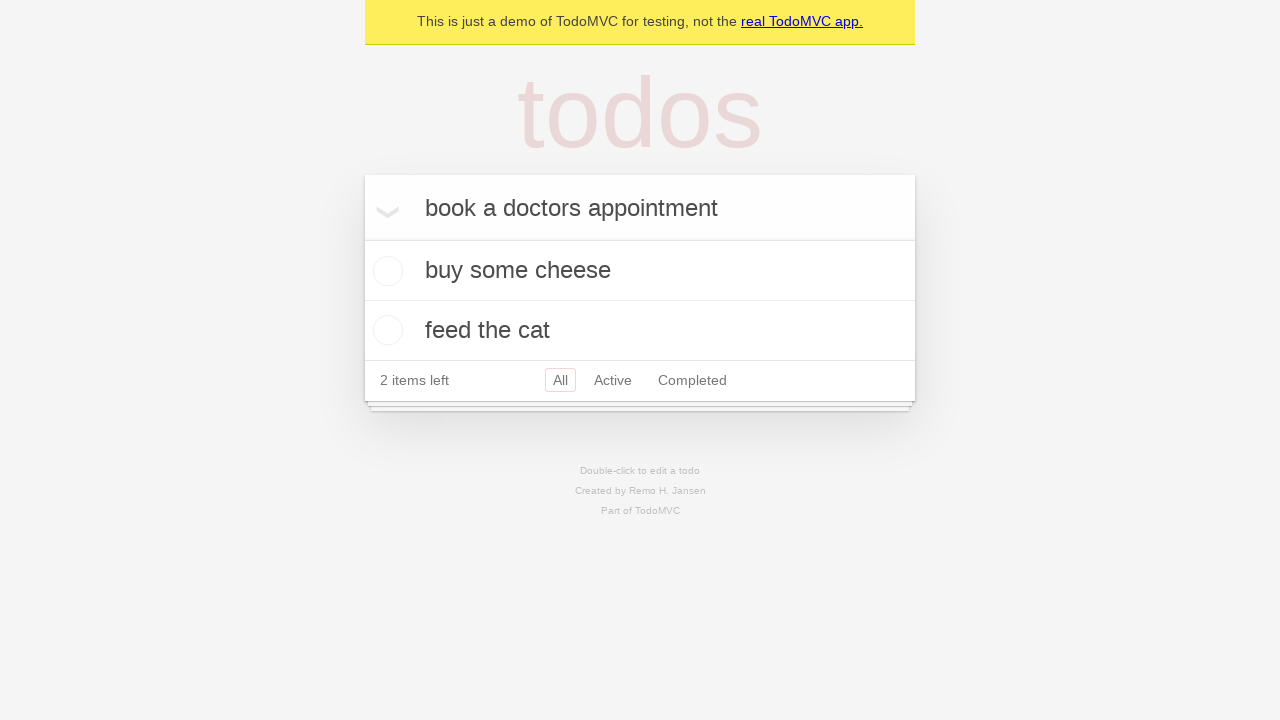

Pressed Enter to add third todo item on internal:attr=[placeholder="What needs to be done?"i]
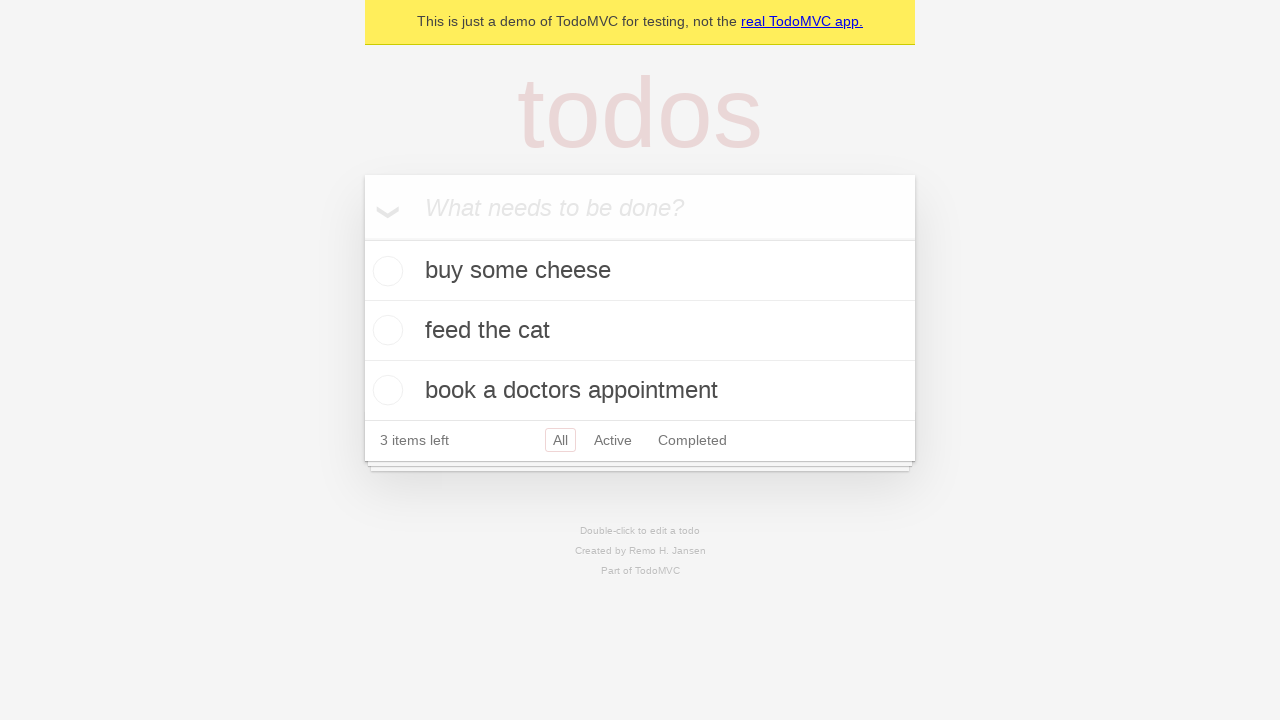

Double-clicked on the second todo item to enter edit mode at (640, 331) on internal:testid=[data-testid="todo-item"s] >> nth=1
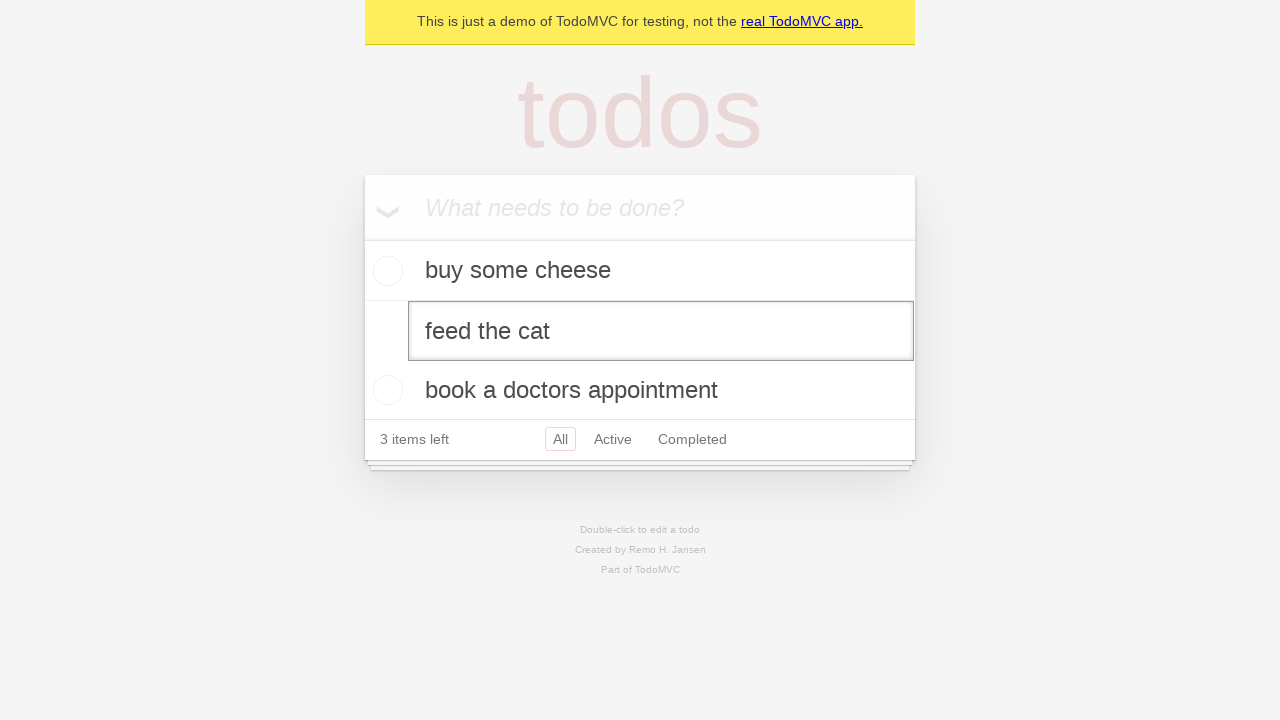

Cleared the todo item text by filling with empty string on internal:testid=[data-testid="todo-item"s] >> nth=1 >> internal:role=textbox[nam
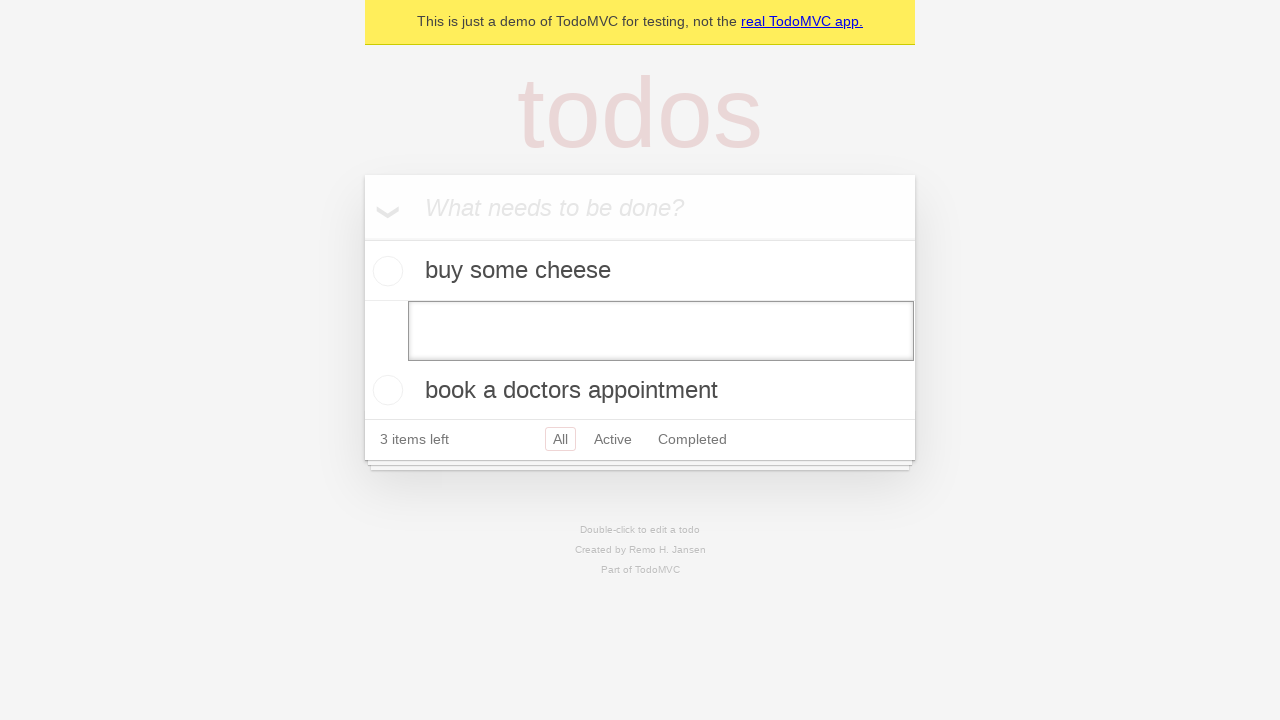

Pressed Enter to confirm empty edit, removing the todo item on internal:testid=[data-testid="todo-item"s] >> nth=1 >> internal:role=textbox[nam
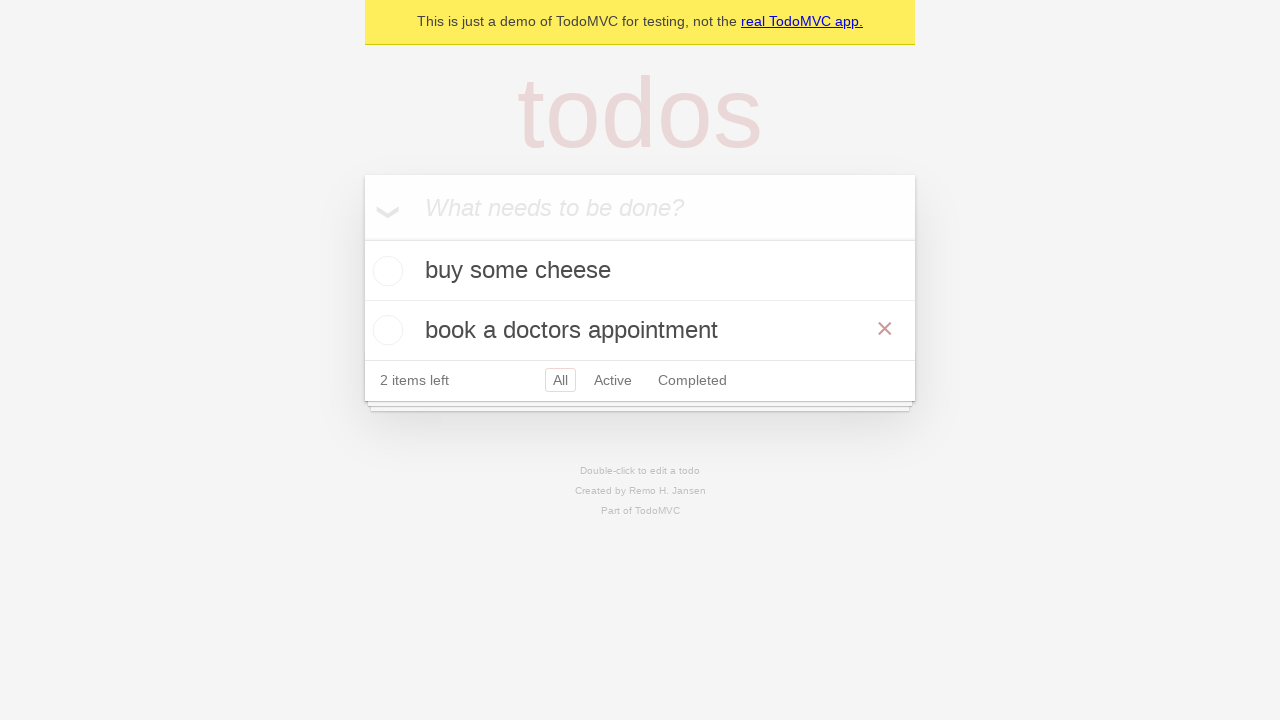

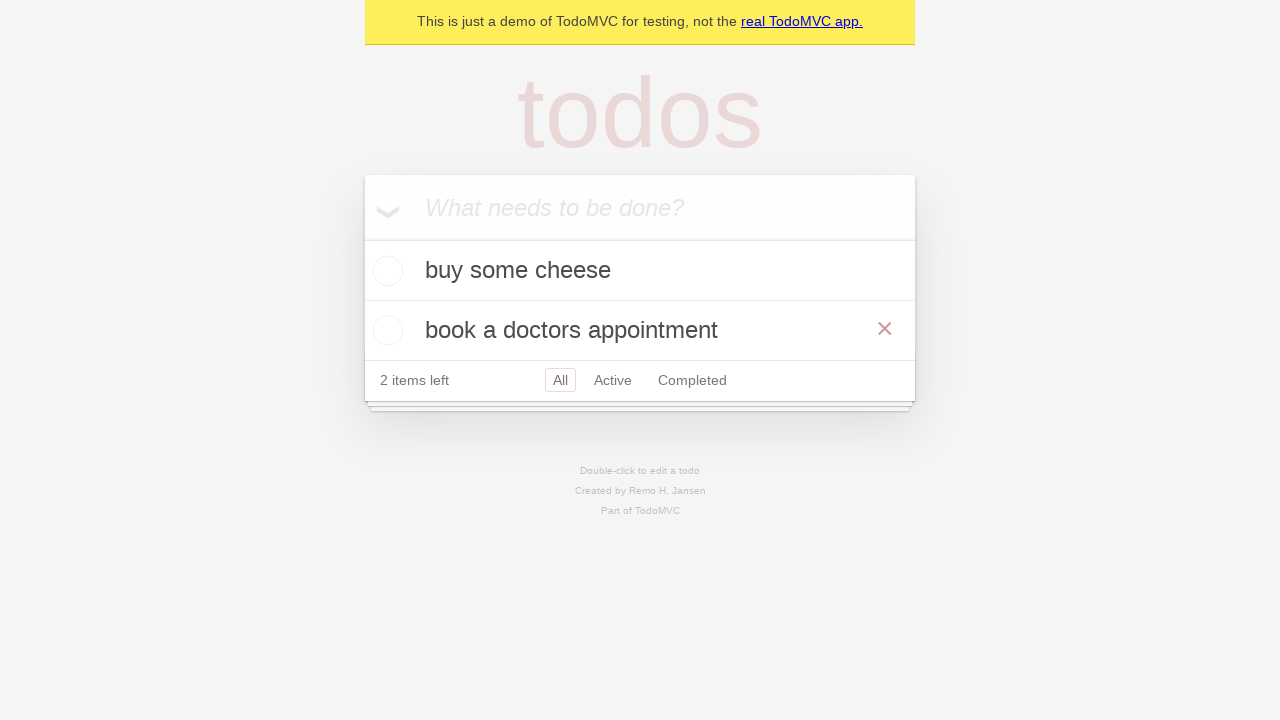